Tests drag and drop functionality on jQuery UI demo page by dragging an element into a drop zone

Starting URL: https://jqueryui.com/droppable/

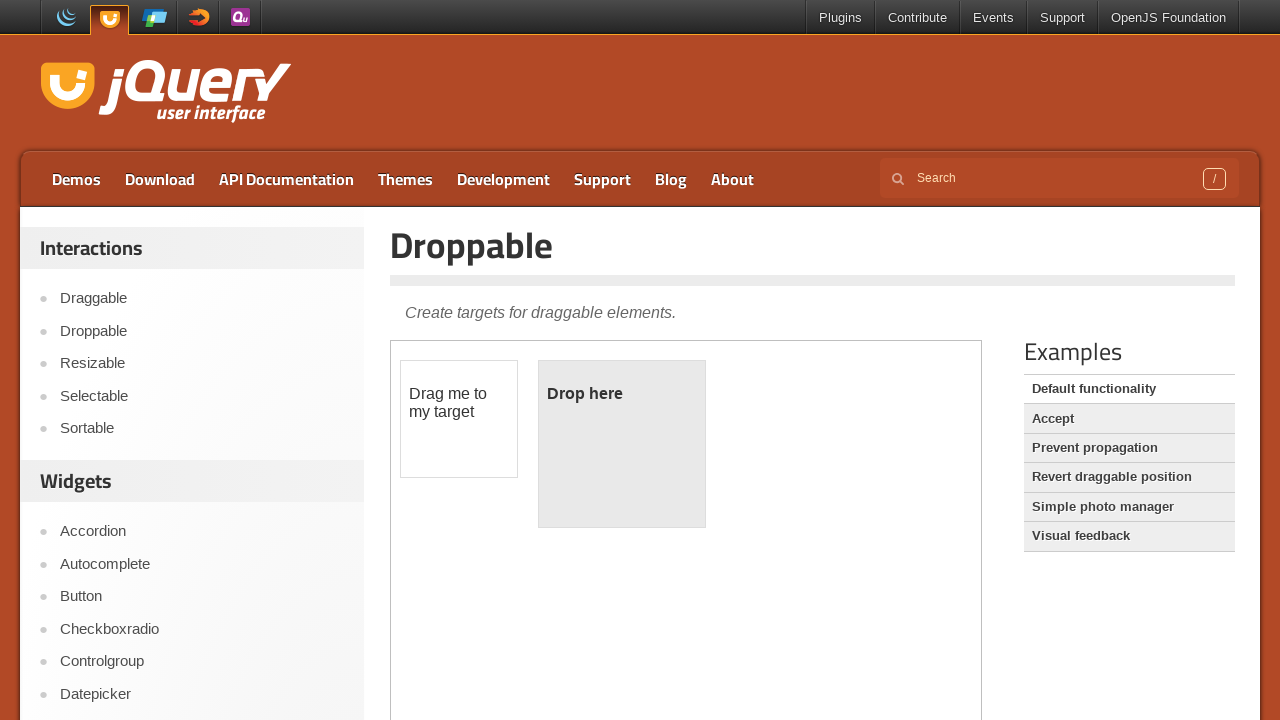

Located the demo iframe
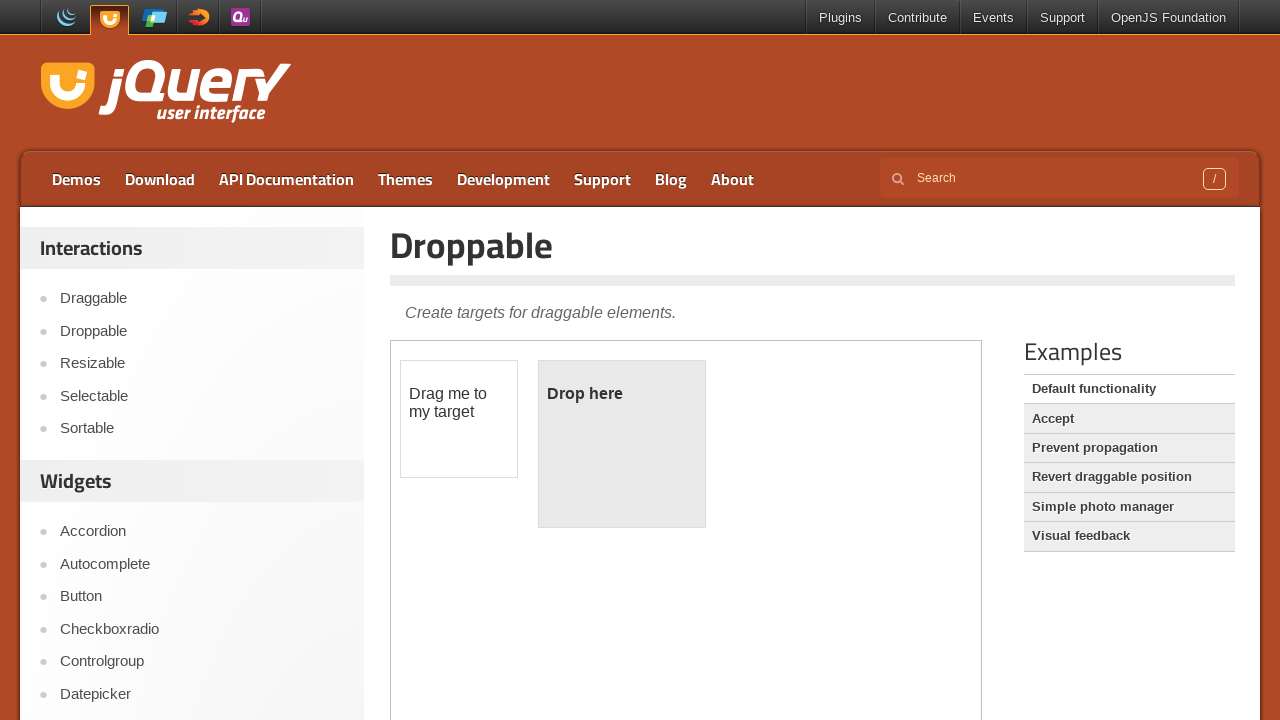

Located the draggable element 'Drag me to my target'
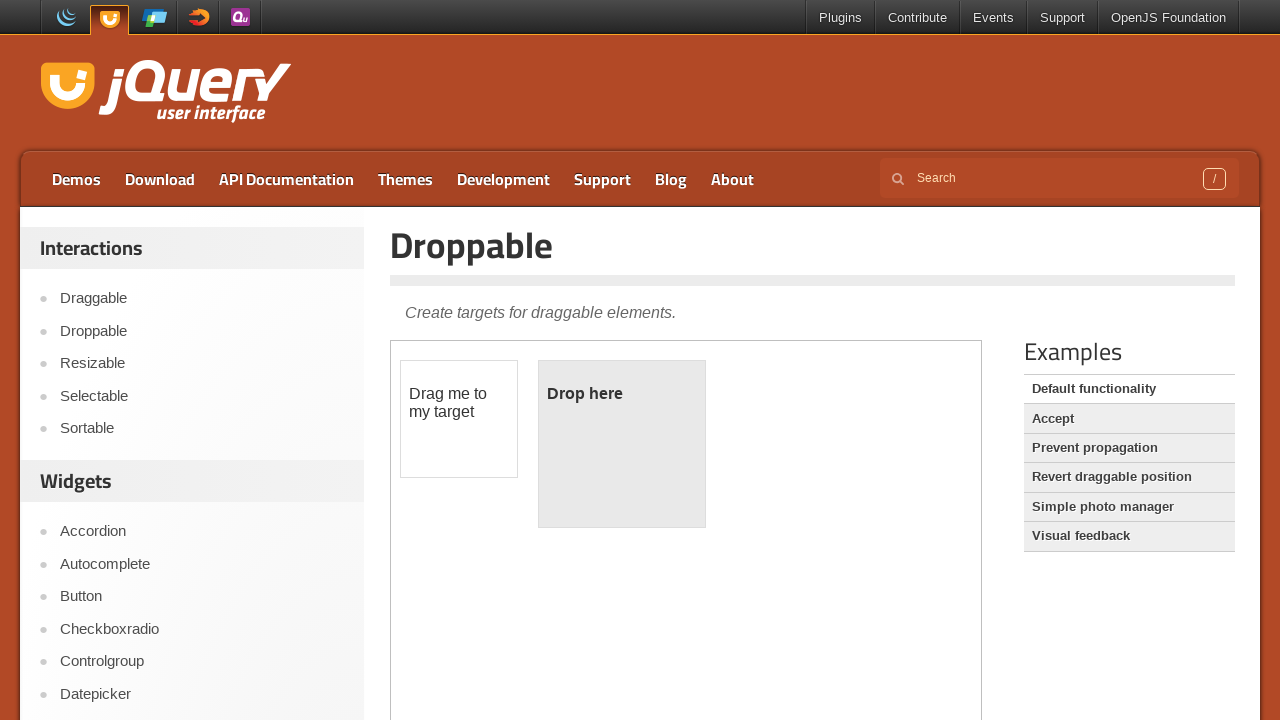

Located the drop zone 'Drop here'
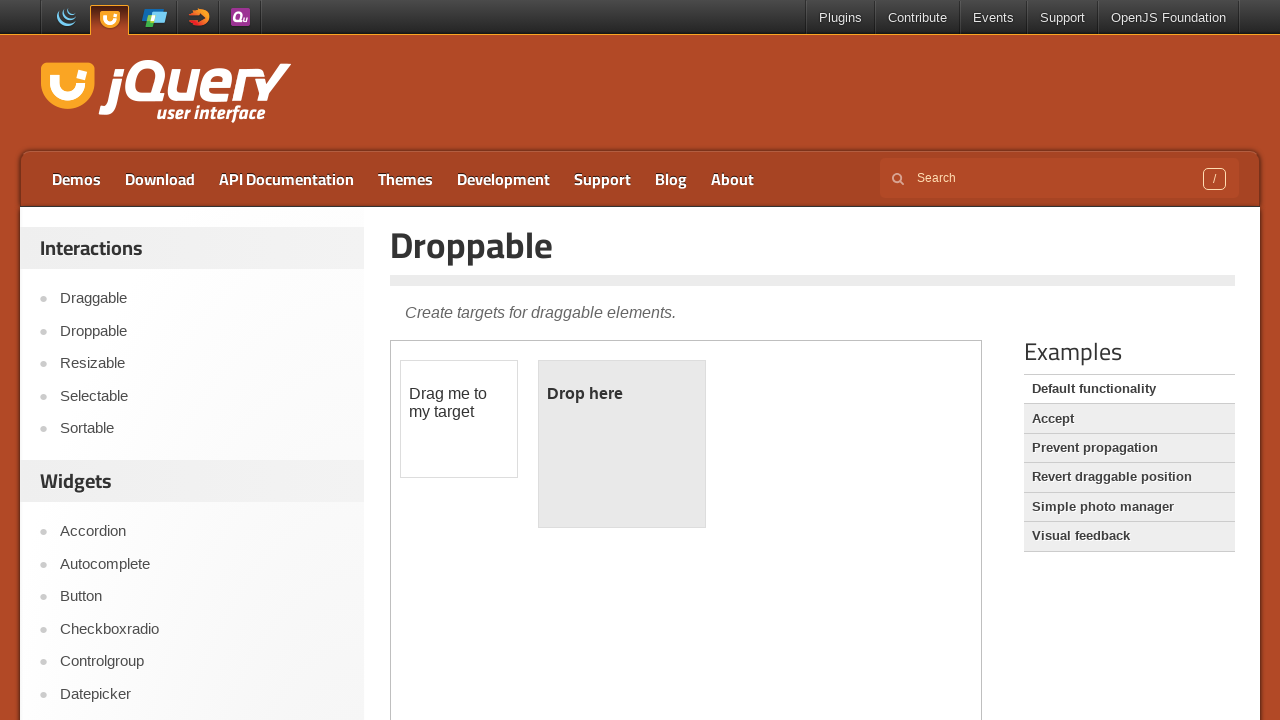

Dragged element to drop zone at (622, 394)
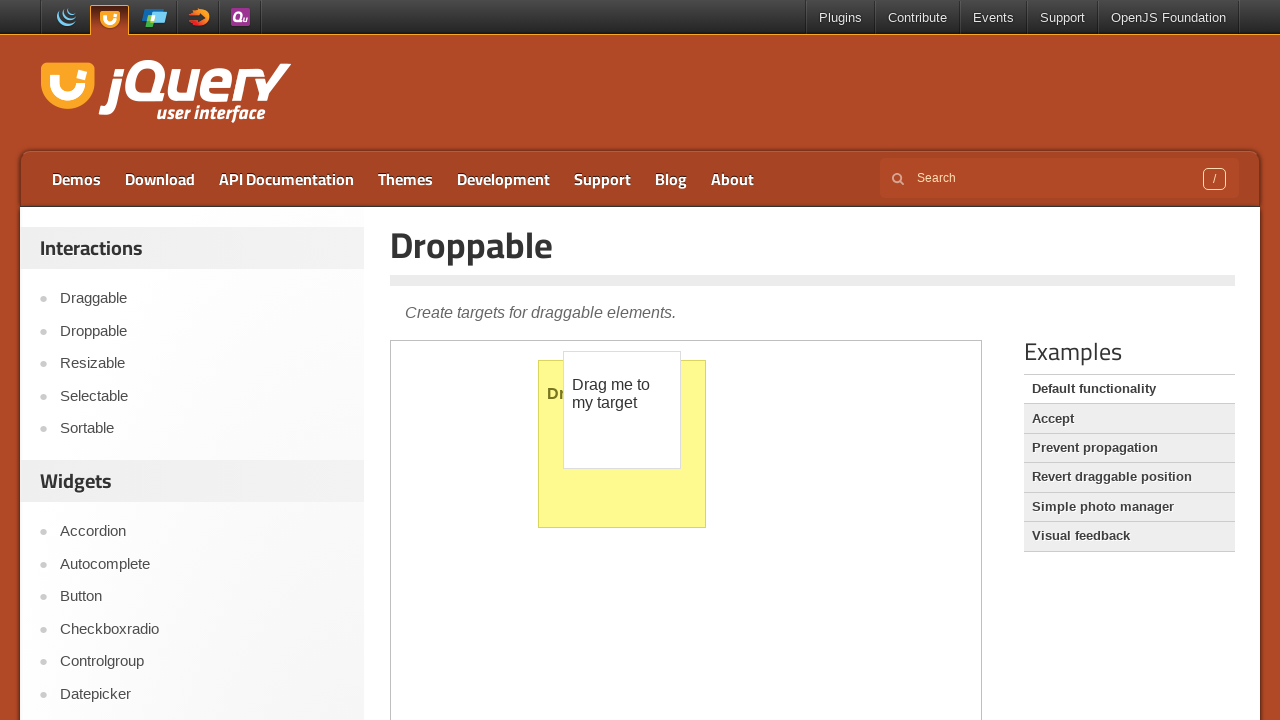

Waited 2 seconds for drop operation to complete
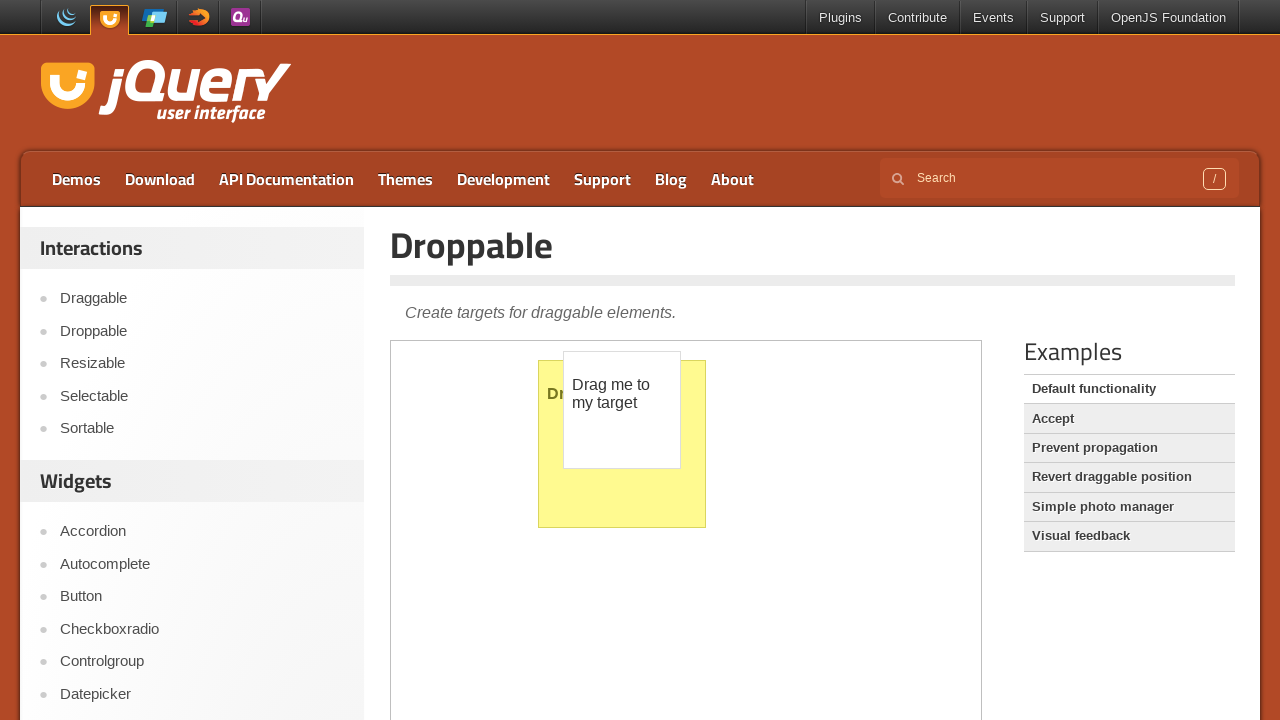

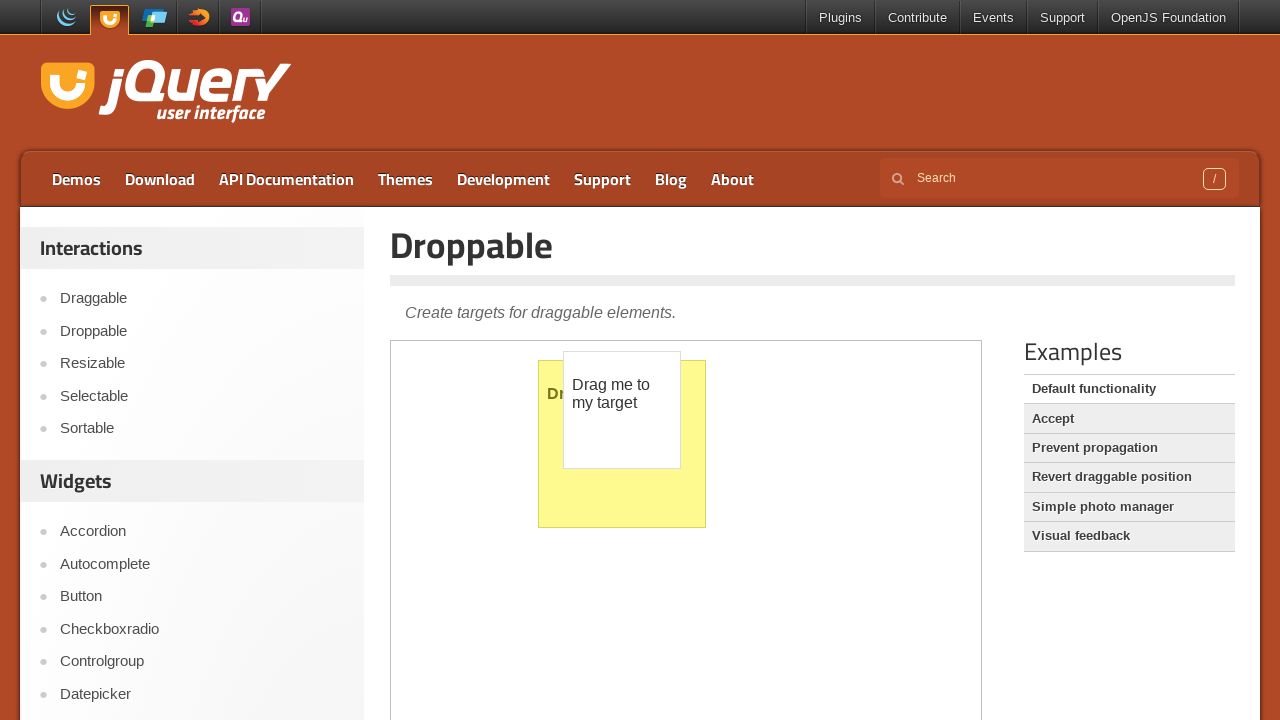